Tests navigation on netology.ru by clicking on the "Каталог курсов" (Course Catalog) link to verify the catalog navigation works.

Starting URL: https://netology.ru

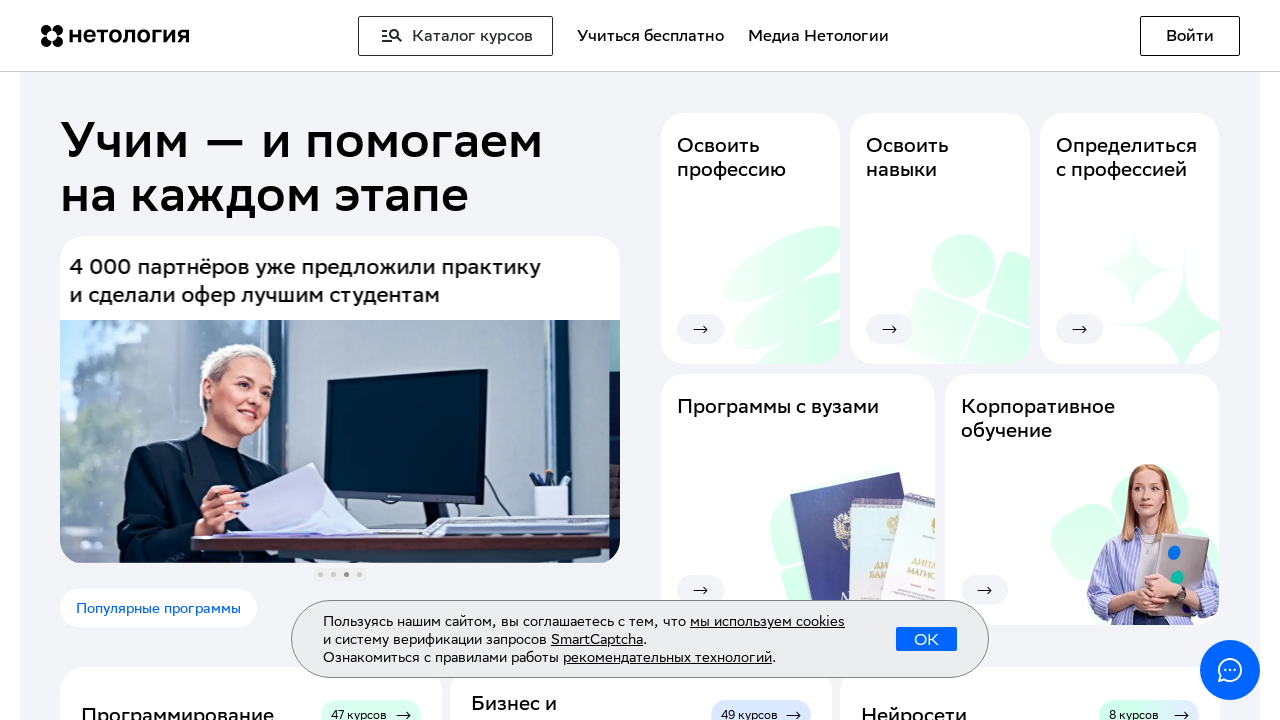

Clicked on 'Каталог курсов' (Course Catalog) link at (456, 36) on text=Каталог курсов
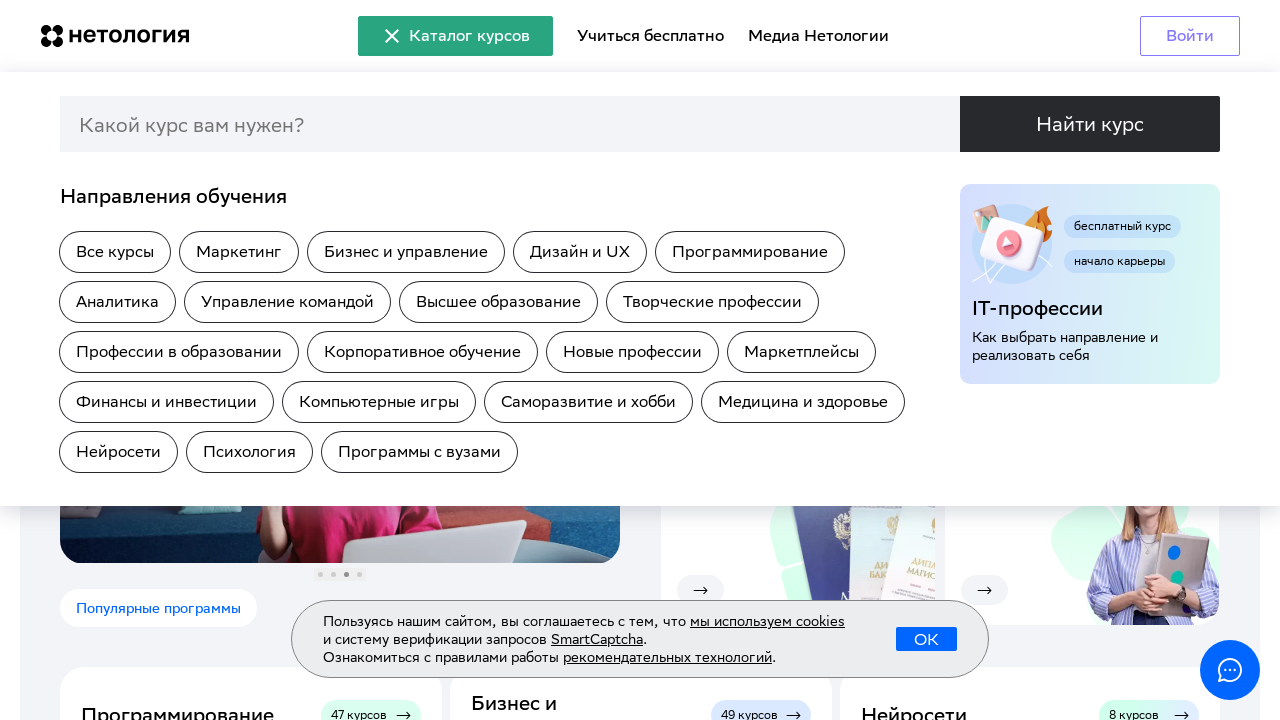

Navigation to Course Catalog completed and page loaded
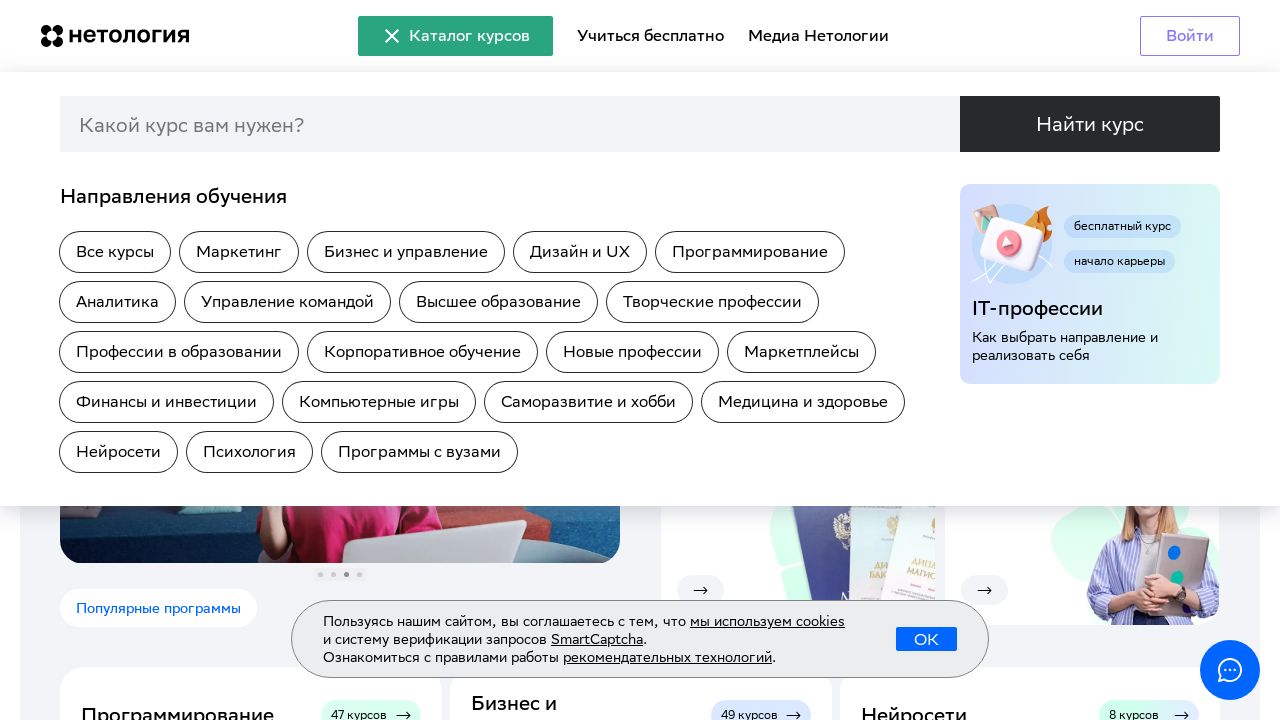

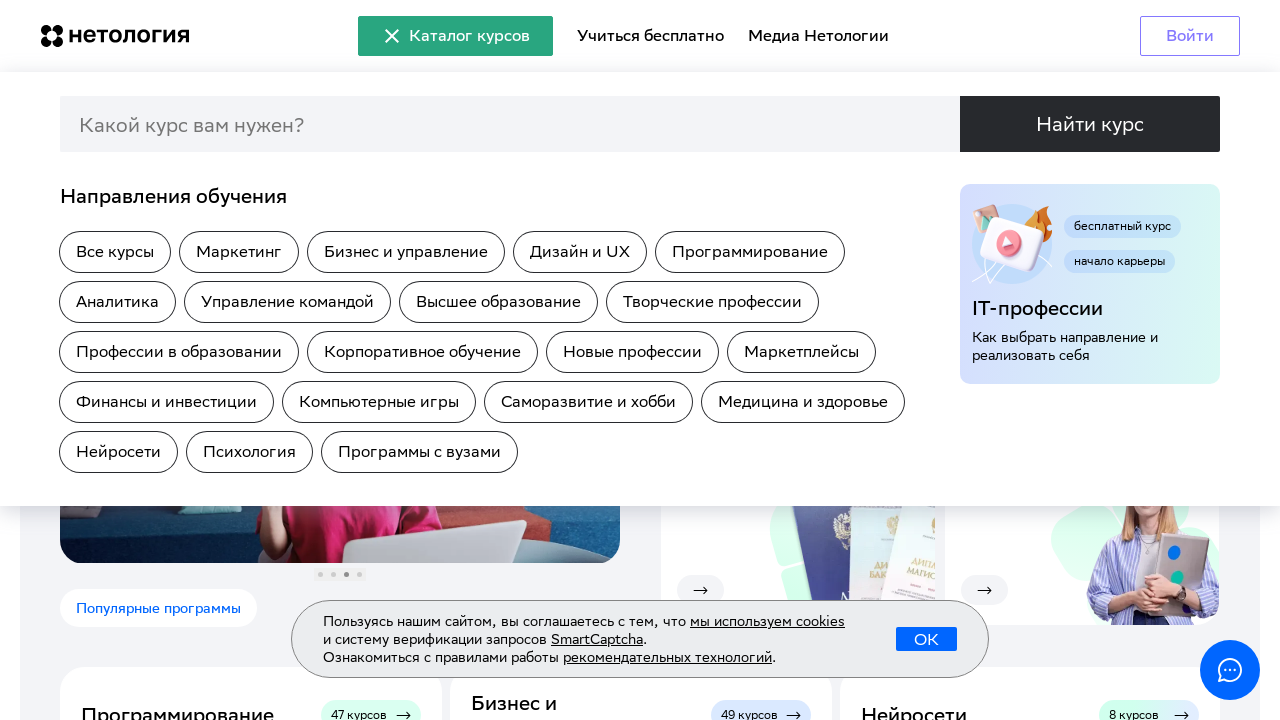